Tests drag and drop functionality by dragging the "Drag me" element onto the "Drop here" target and verifying the text changes to "Dropped!"

Starting URL: https://demoqa.com/droppable

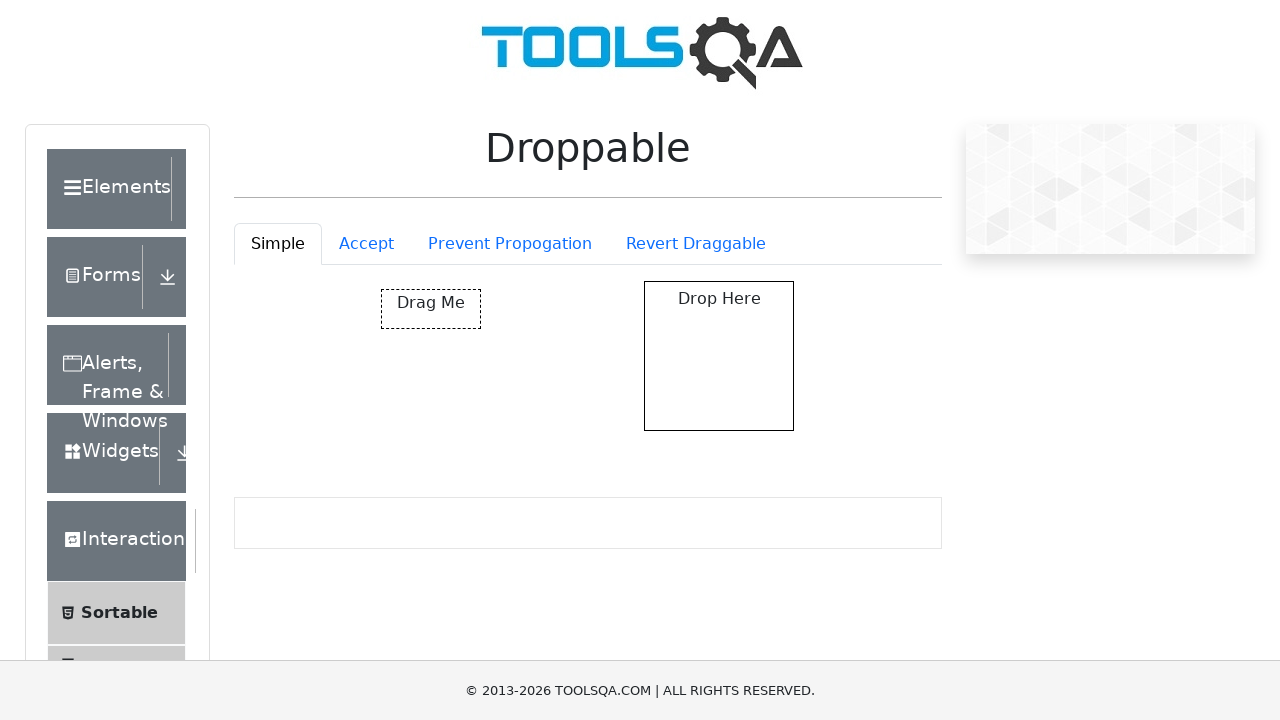

Located the draggable element with id 'draggable'
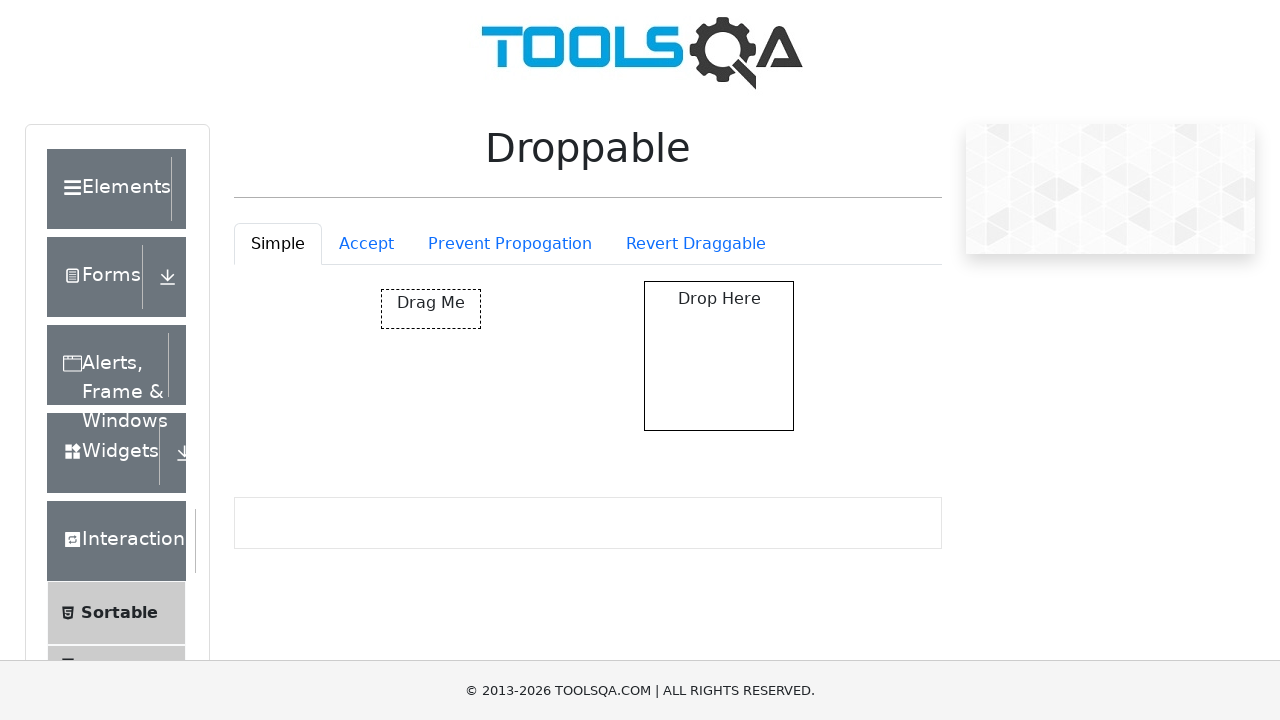

Located the drop target element with id 'droppable'
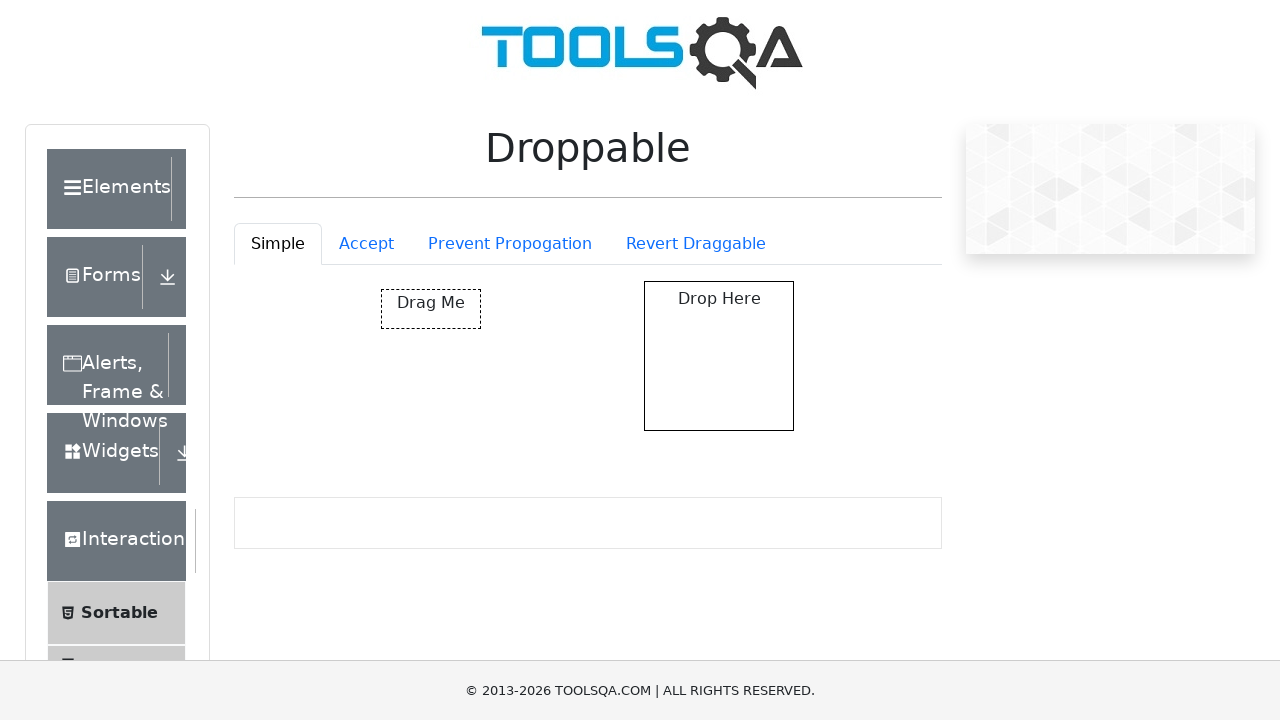

Performed drag and drop of 'Drag me' element onto 'Drop here' target at (719, 356)
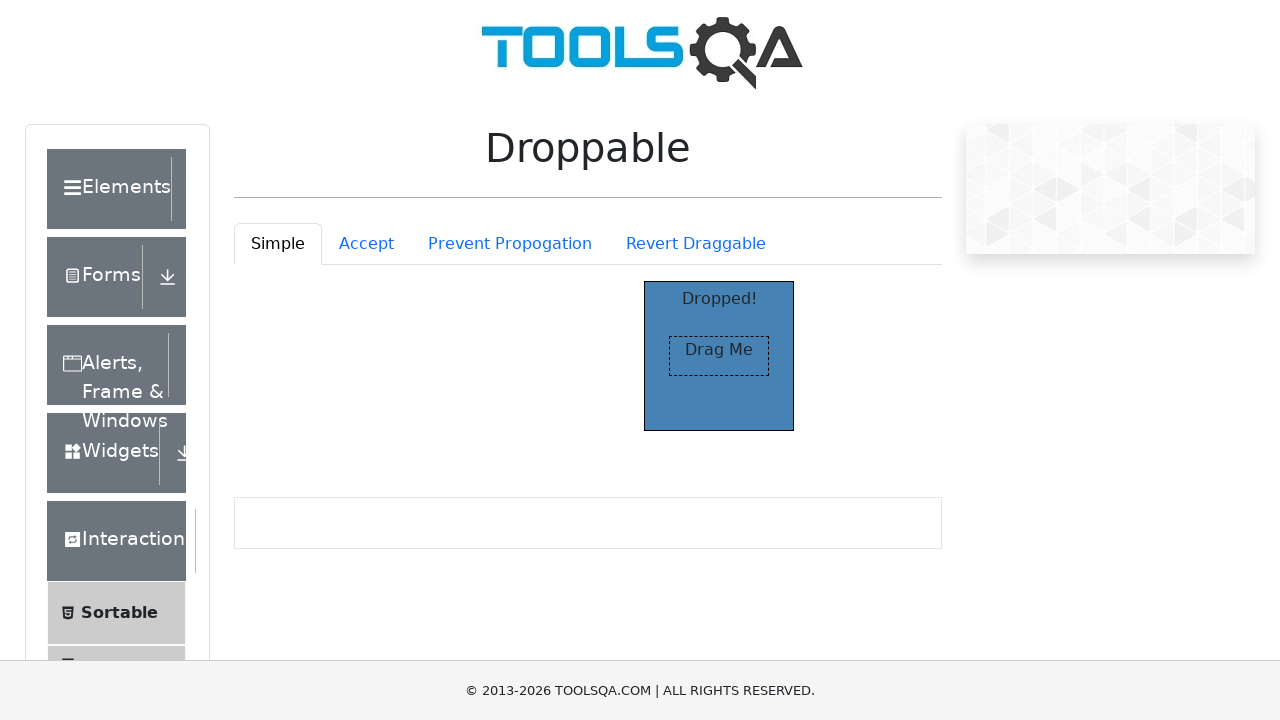

Verified that the drop target text changed to 'Dropped!'
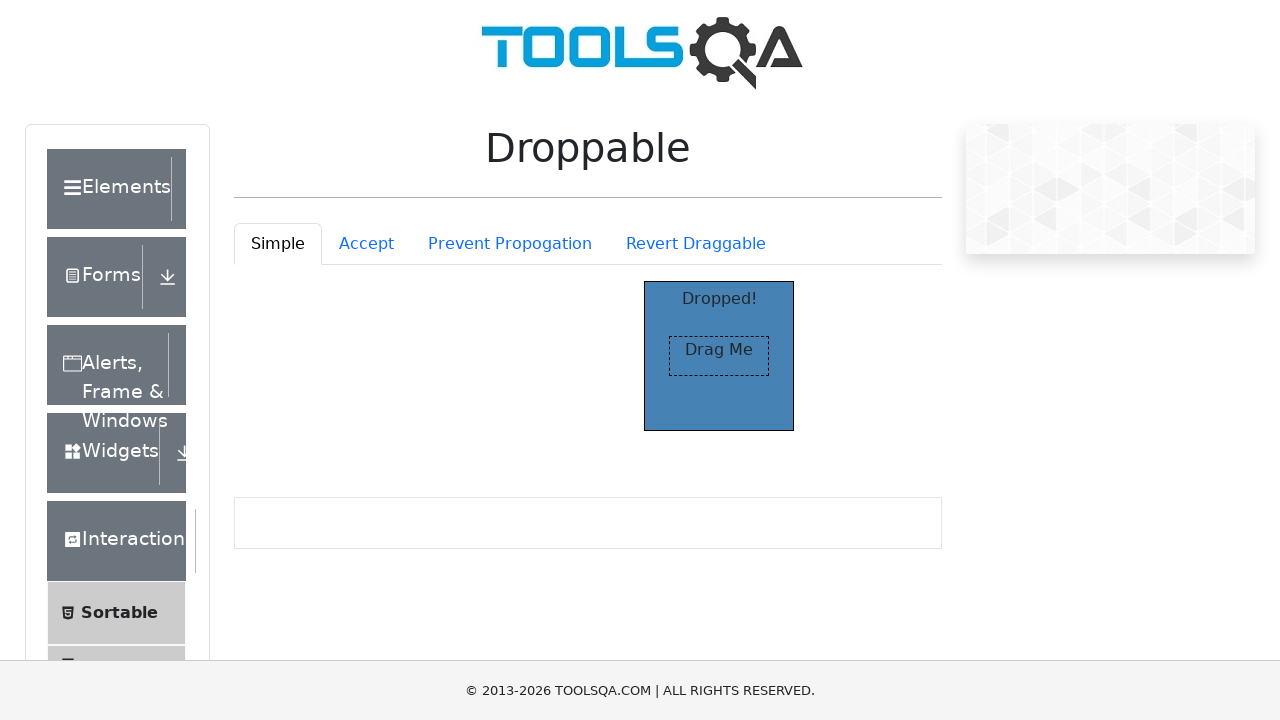

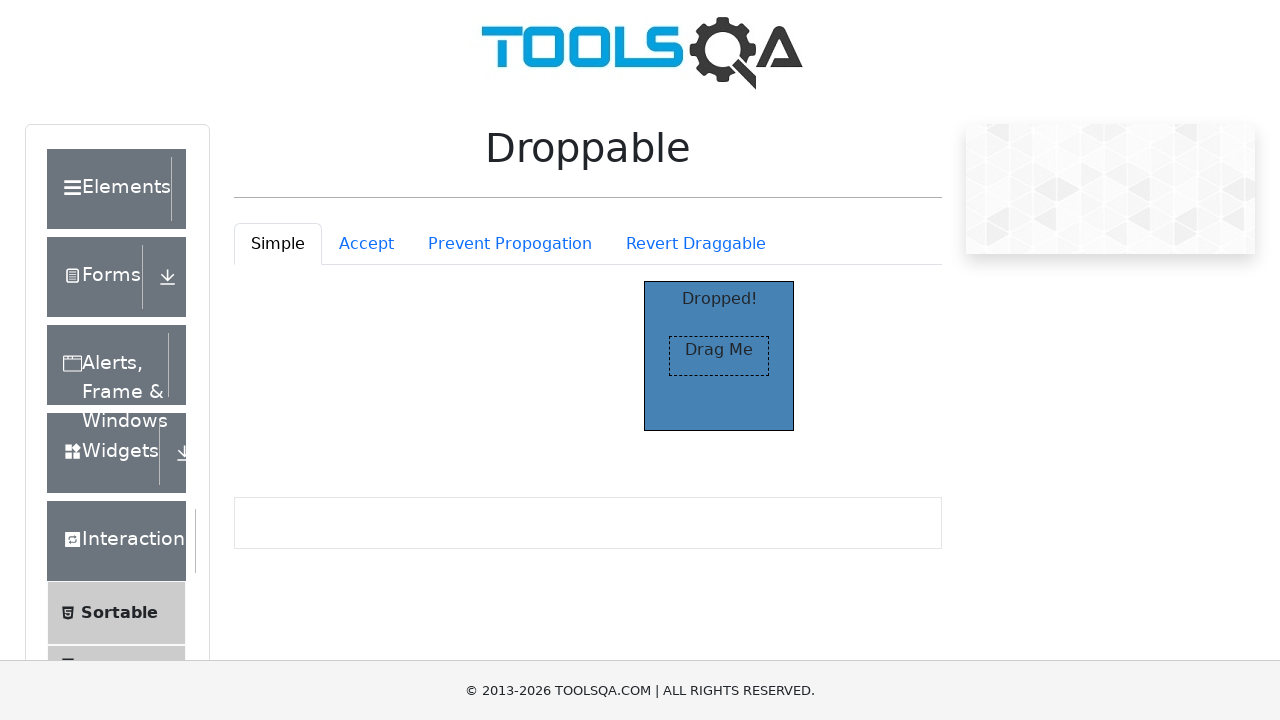